Tests radio button functionality by selecting a specific radio button option

Starting URL: https://rahulshettyacademy.com/AutomationPractice/

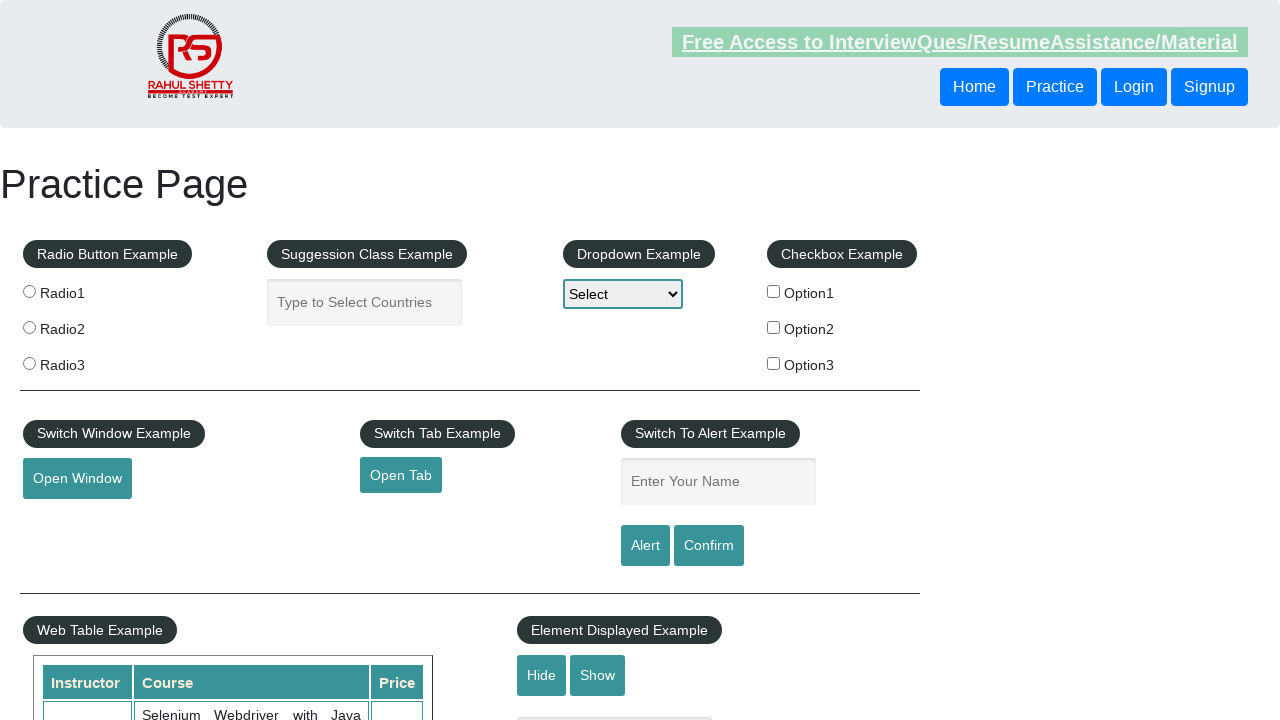

Clicked radio button with value 'radio3' at (29, 363) on input[value='radio3']
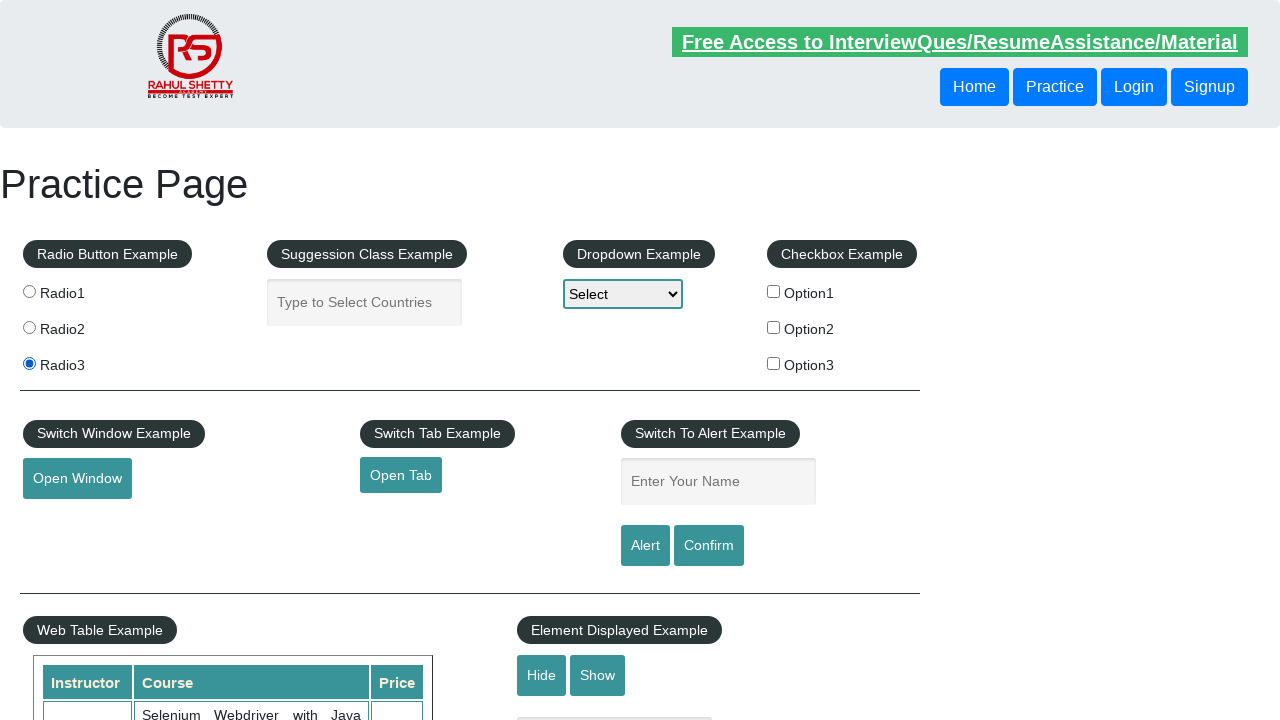

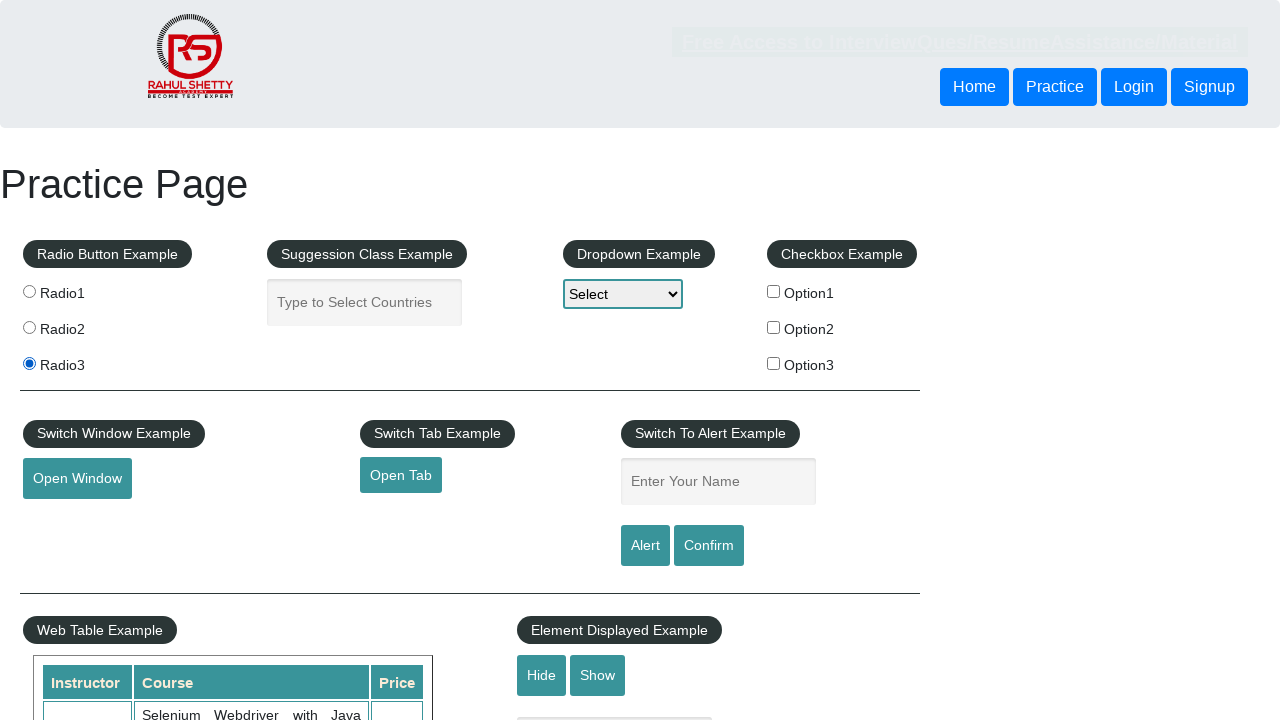